Tests jQuery UI sortable functionality by dragging and dropping list items to reorder them

Starting URL: https://jqueryui.com/sortable/

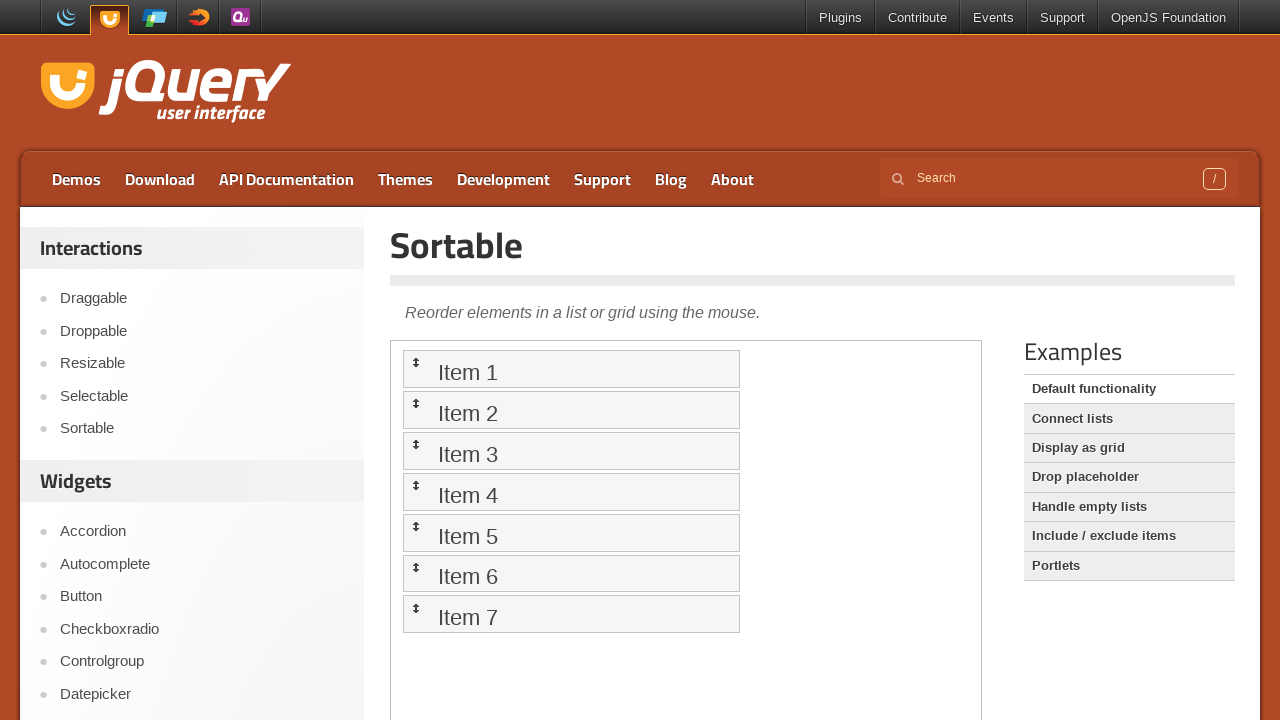

Selected iframe containing sortable list
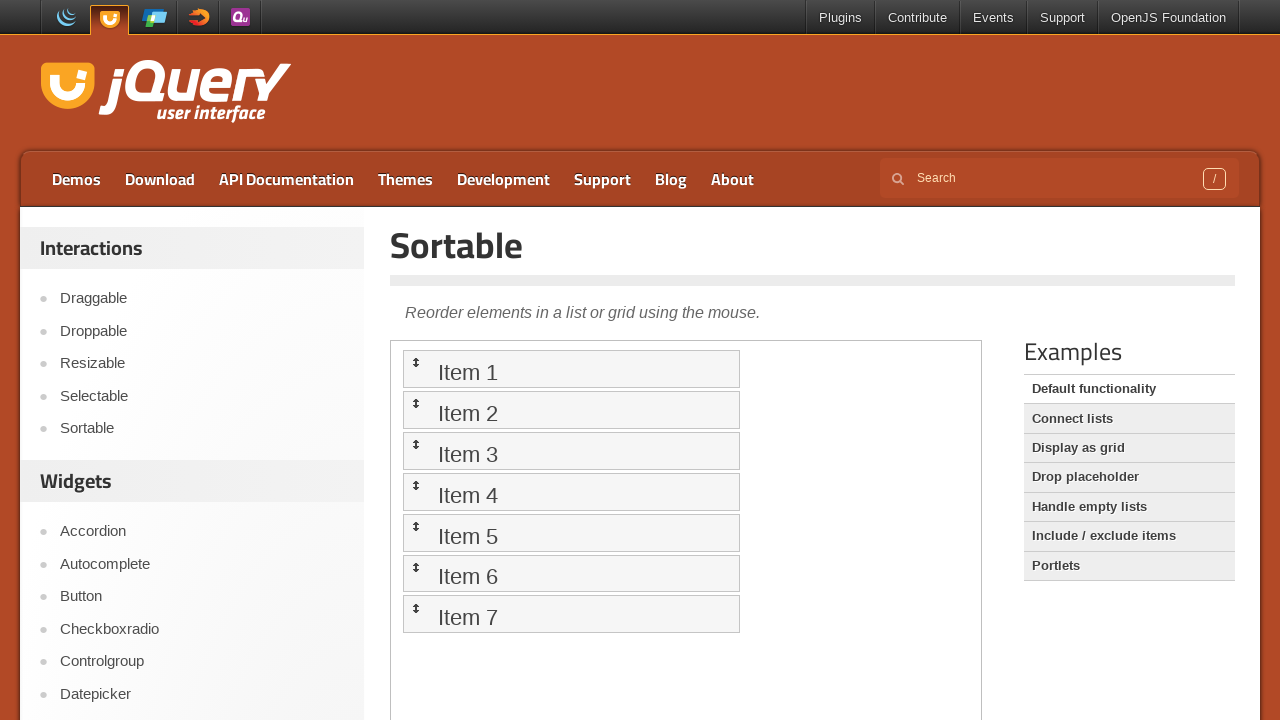

Located item 7 in sortable list
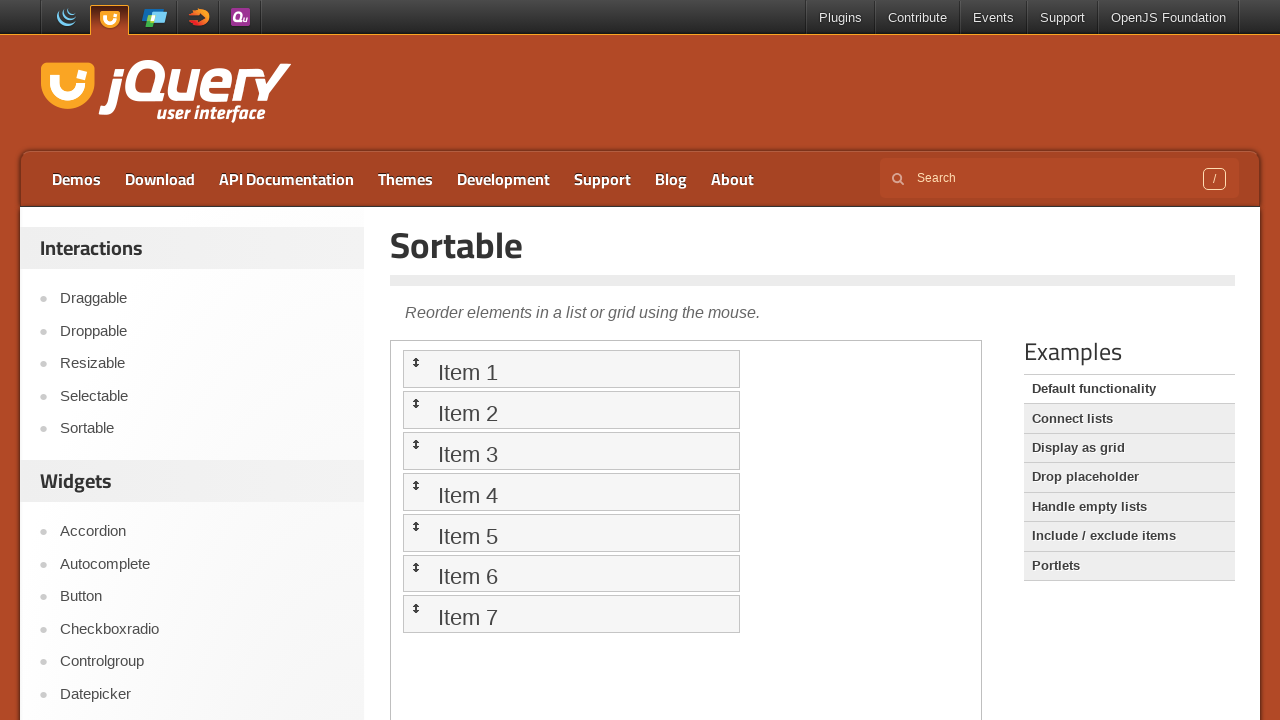

Located item 1 in sortable list
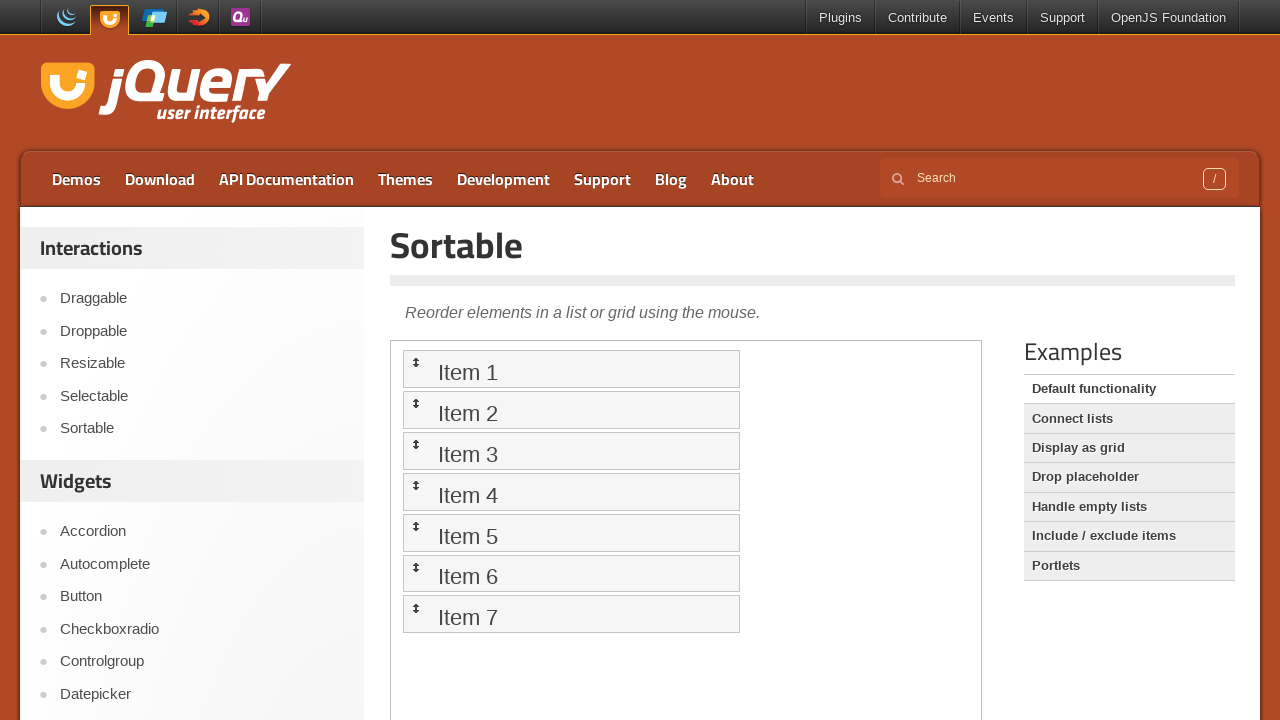

Dragged item 7 to position 1 at (571, 369)
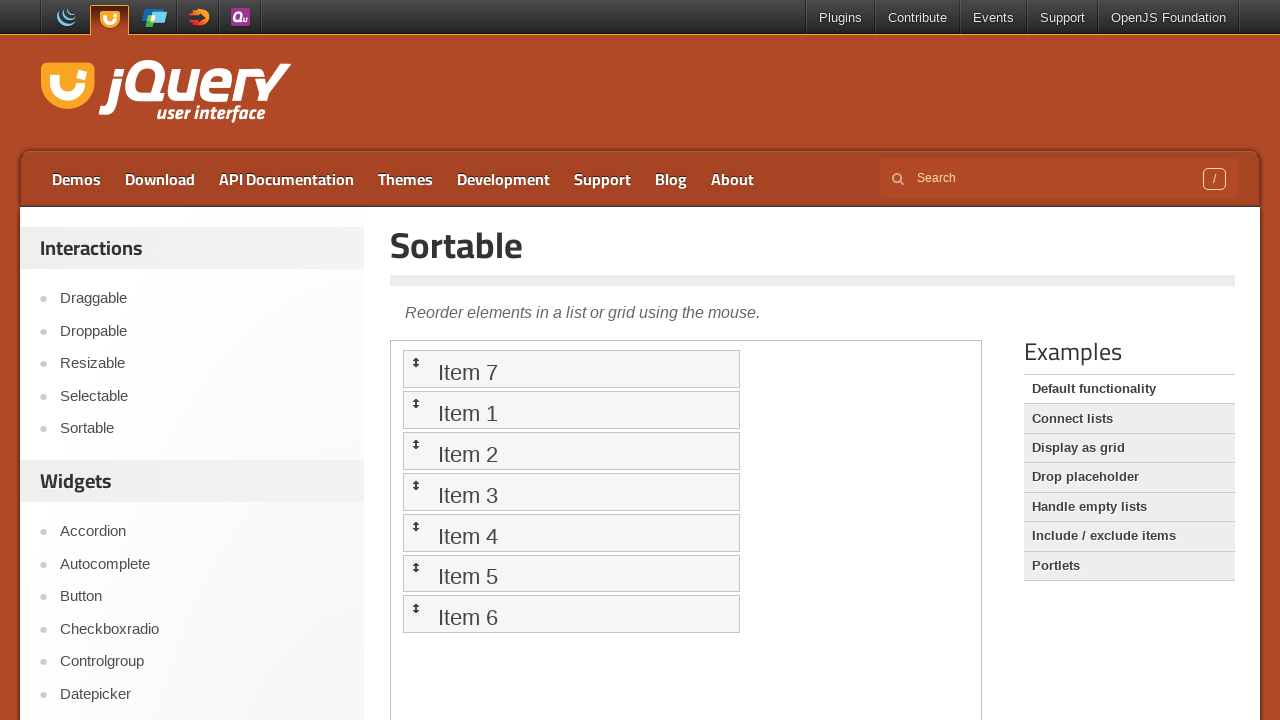

Located new item 7 after first drag
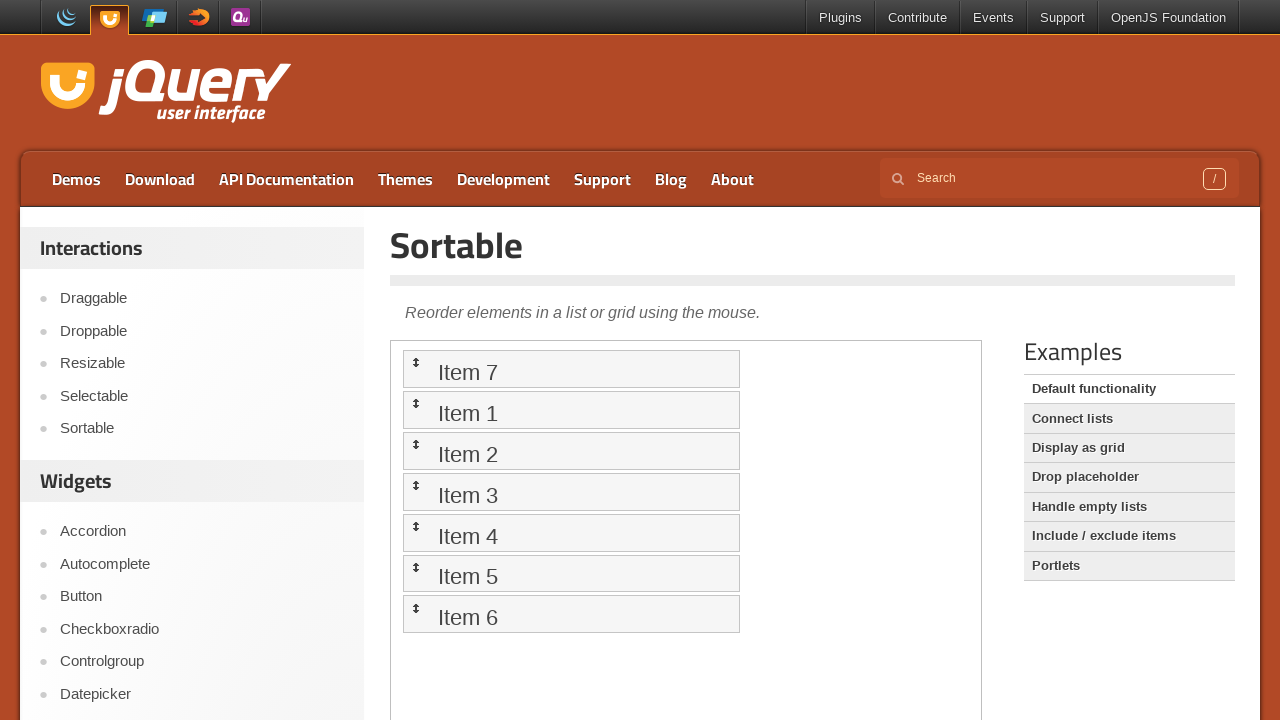

Located item 2 in sortable list
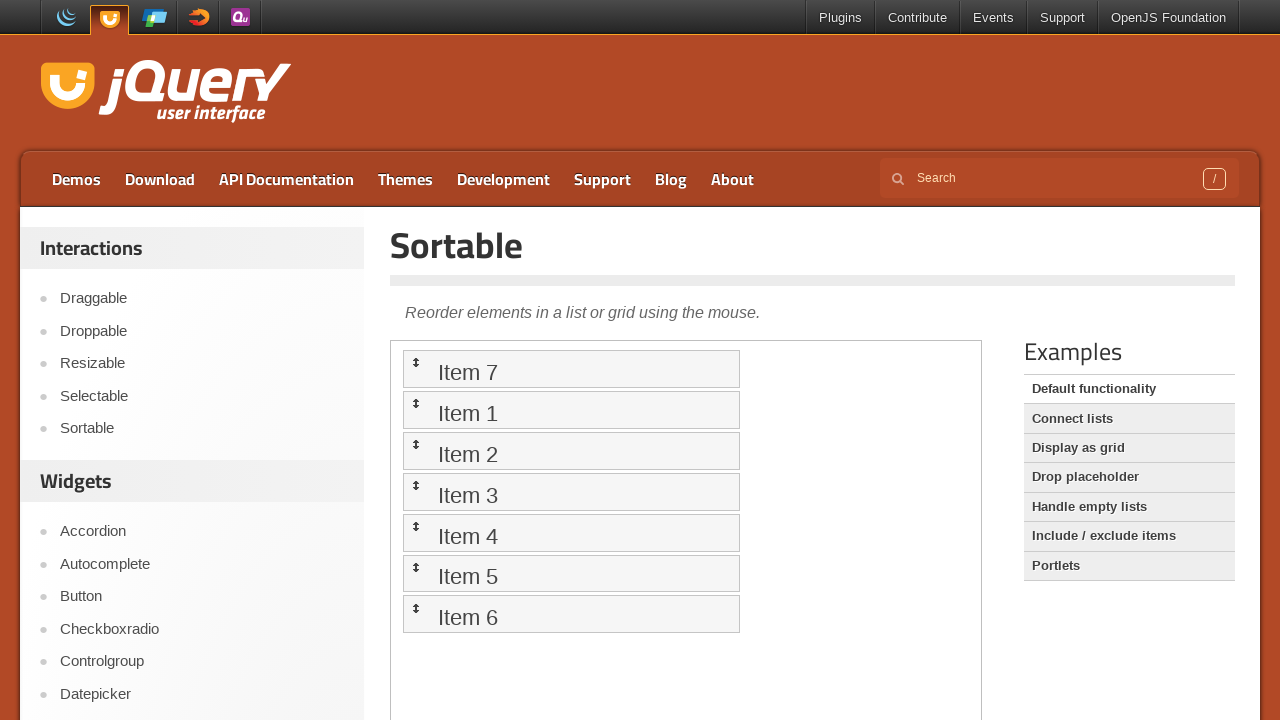

Dragged item 7 to position 2 at (571, 410)
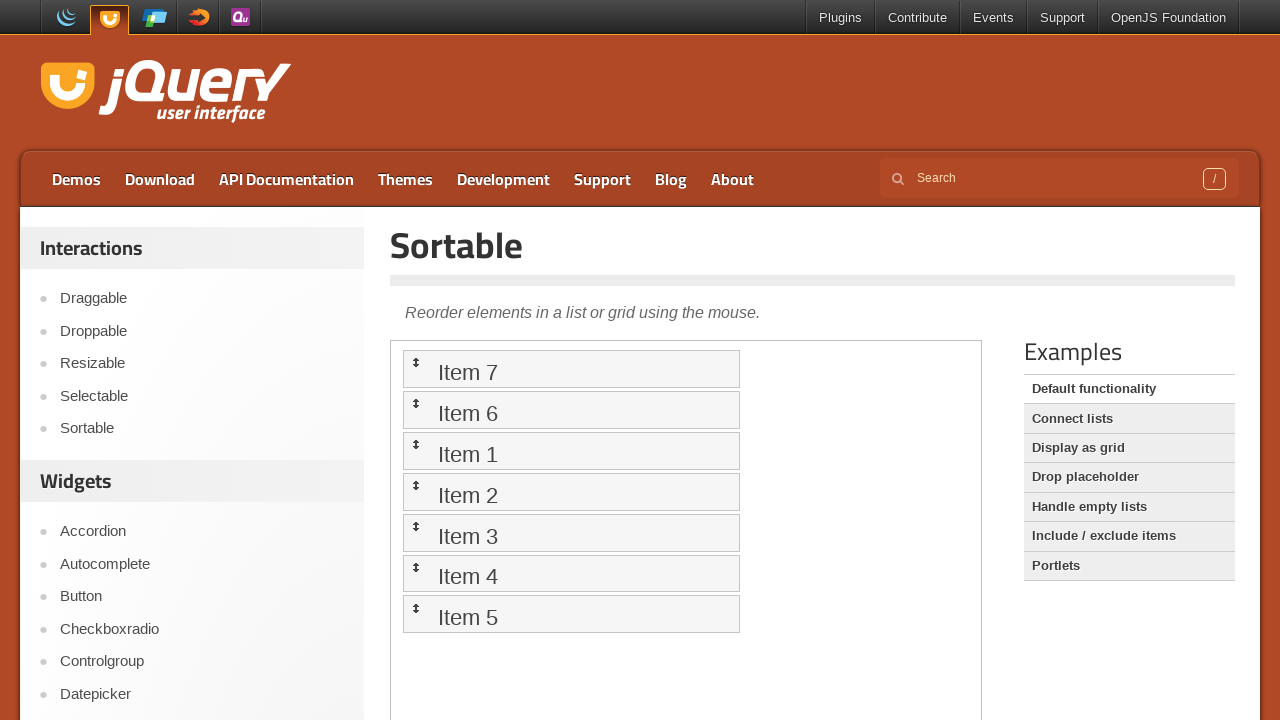

Located new item 7 after second drag
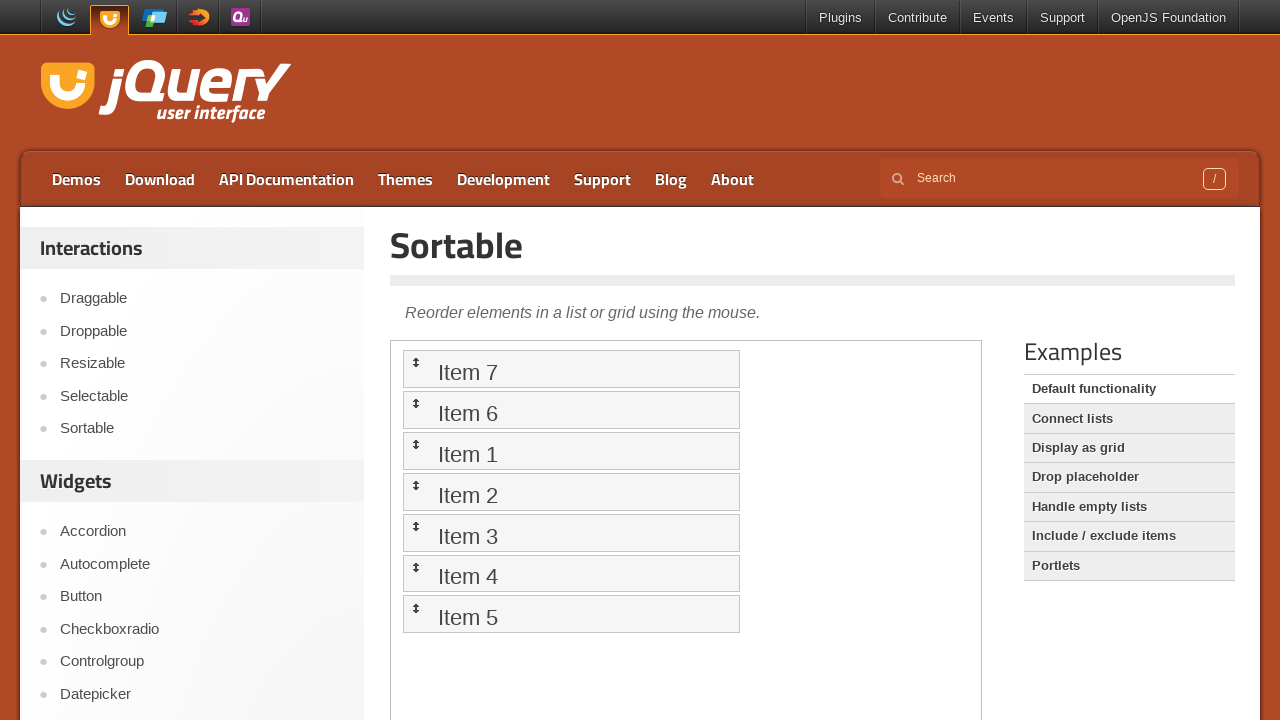

Located item 3 in sortable list
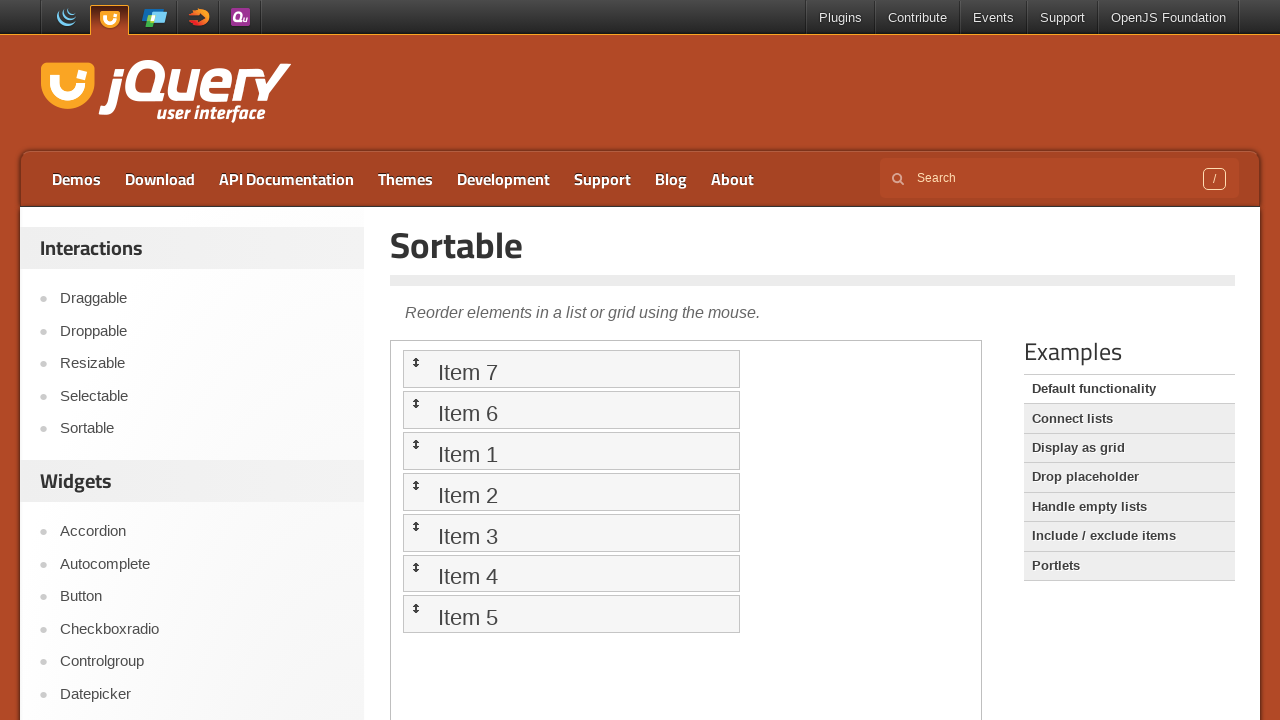

Dragged item 7 to position 3 at (571, 451)
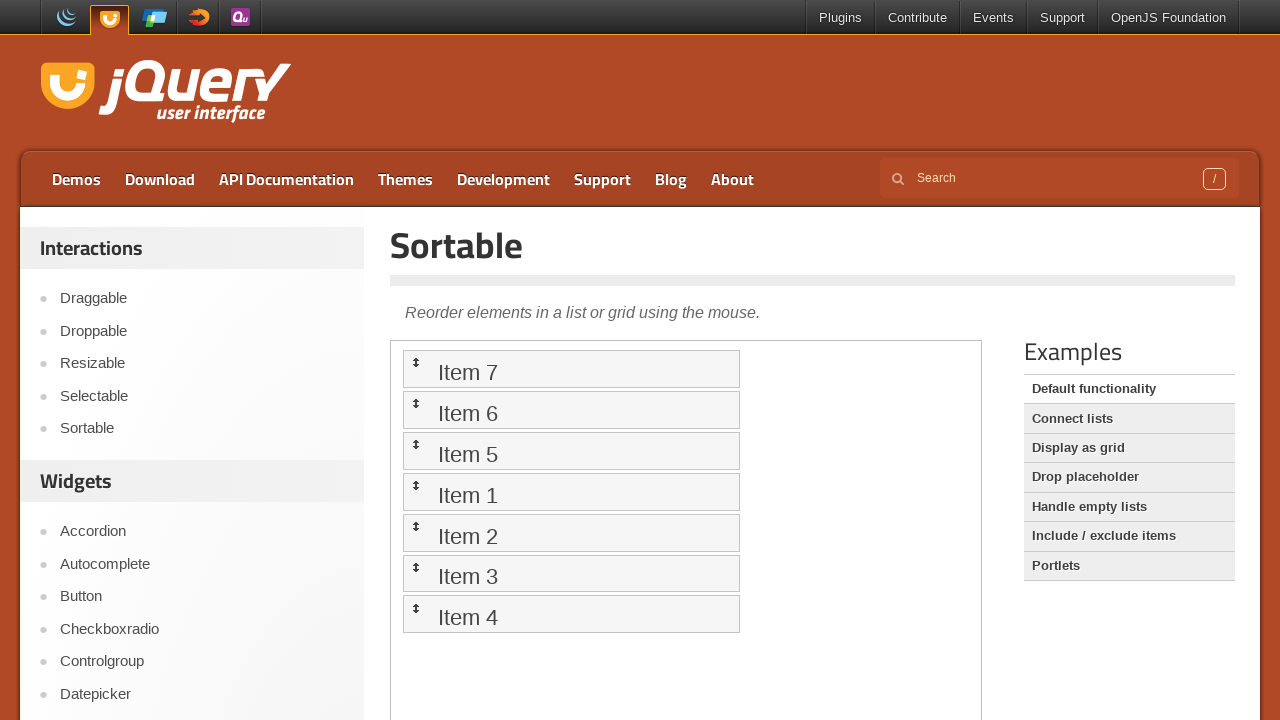

Located new item 7 after third drag
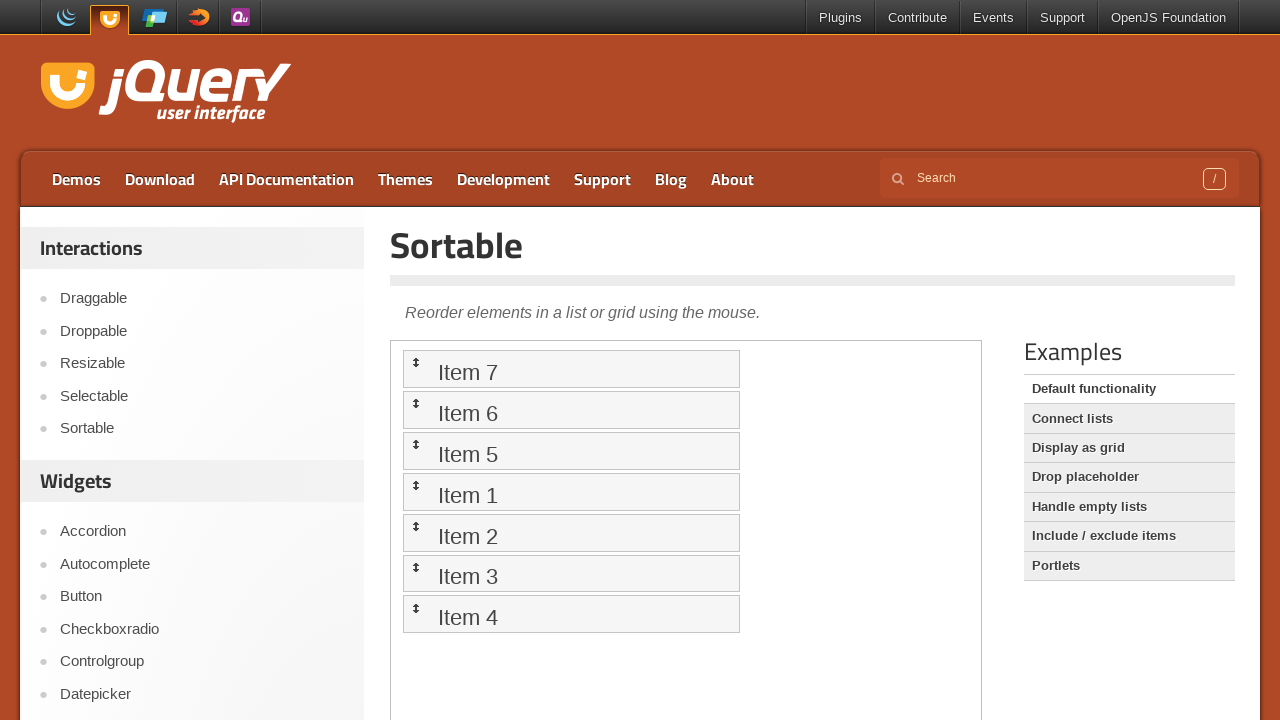

Located item 4 in sortable list
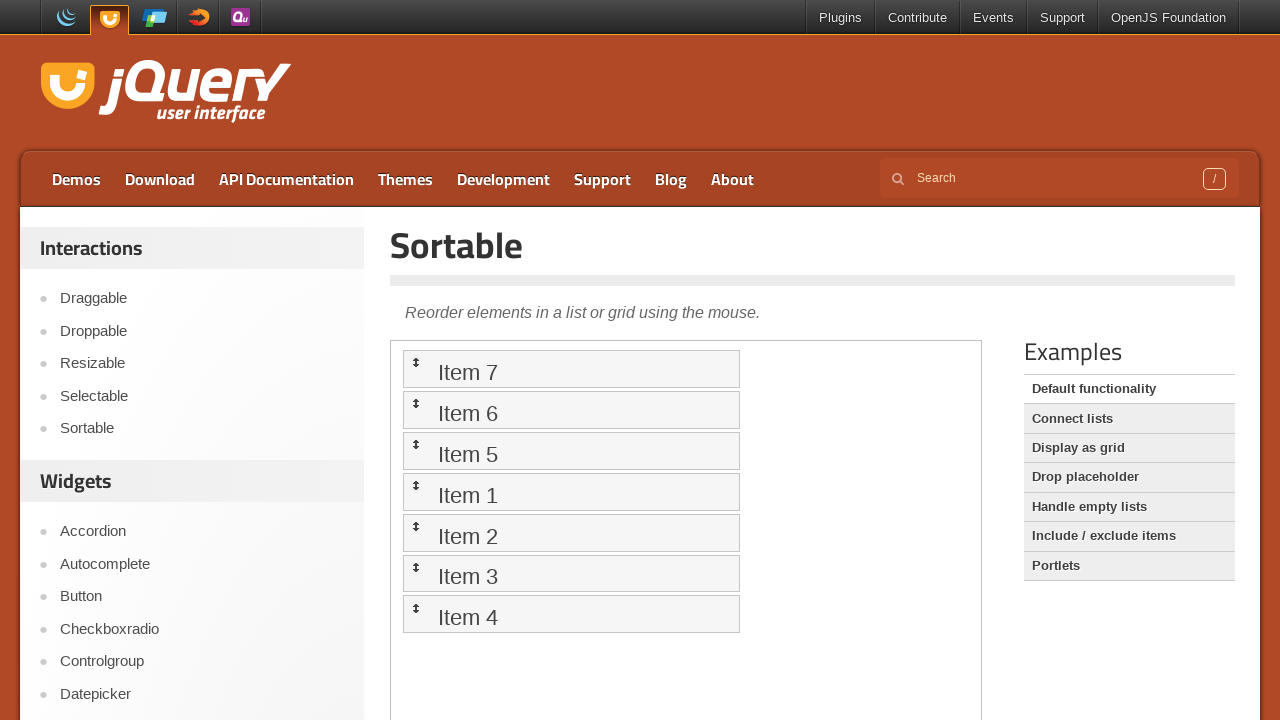

Dragged item 7 to position 4 at (571, 492)
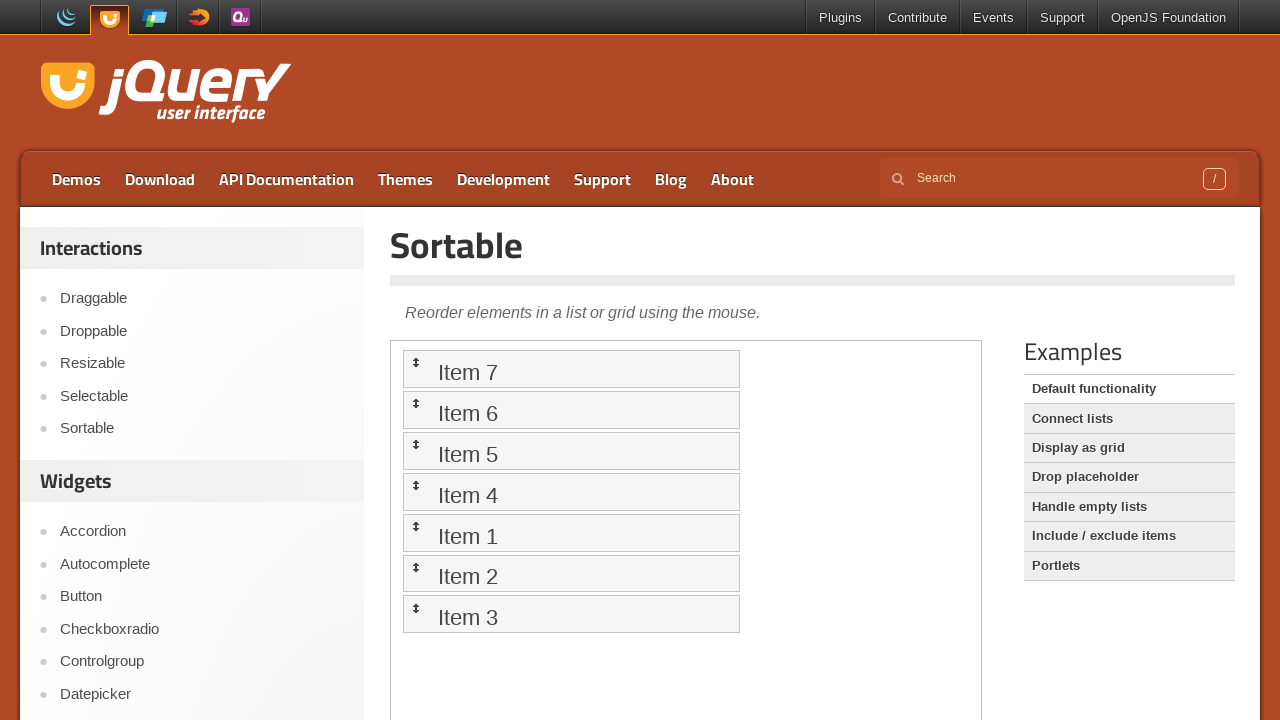

Located new item 7 after fourth drag
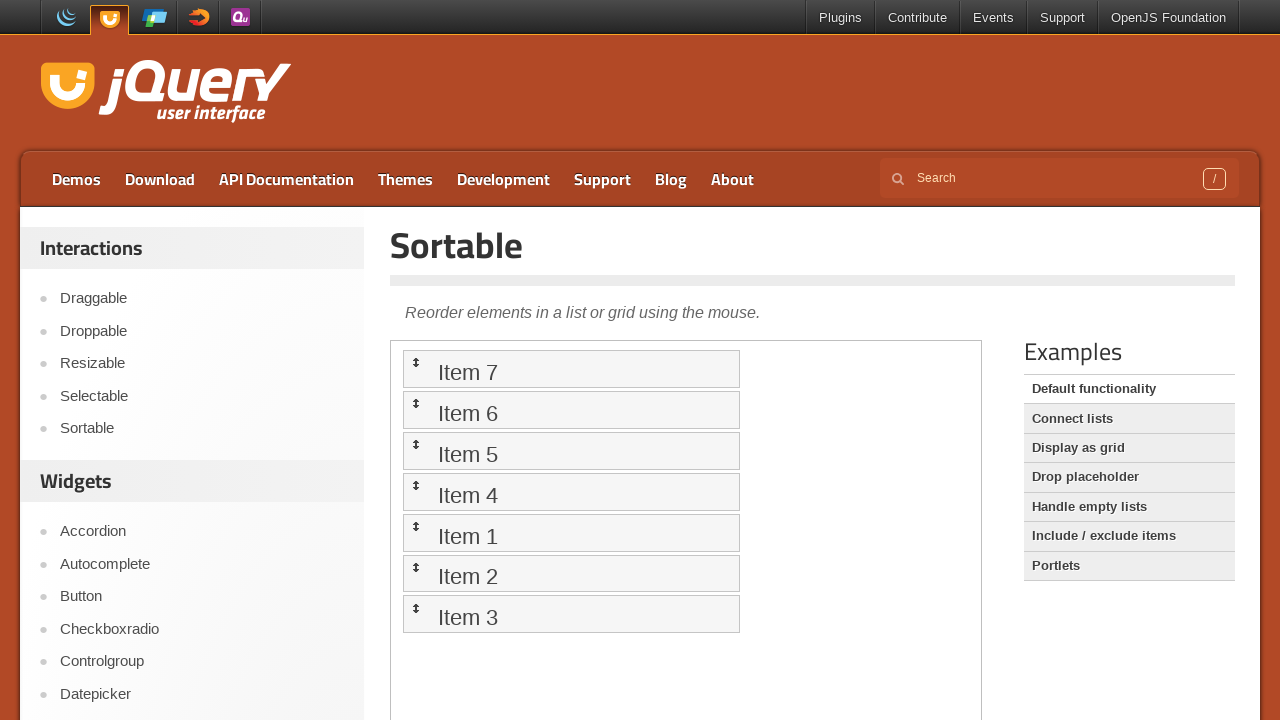

Located item 5 in sortable list
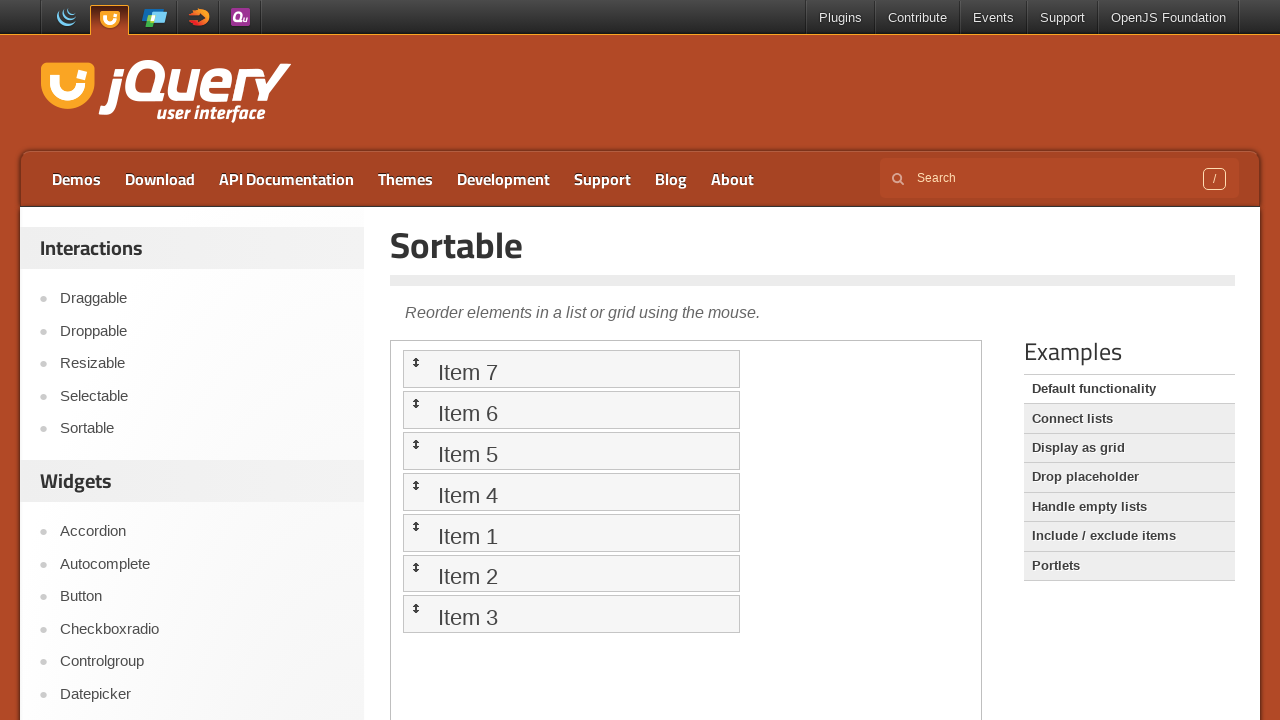

Dragged item 7 to position 5 at (571, 532)
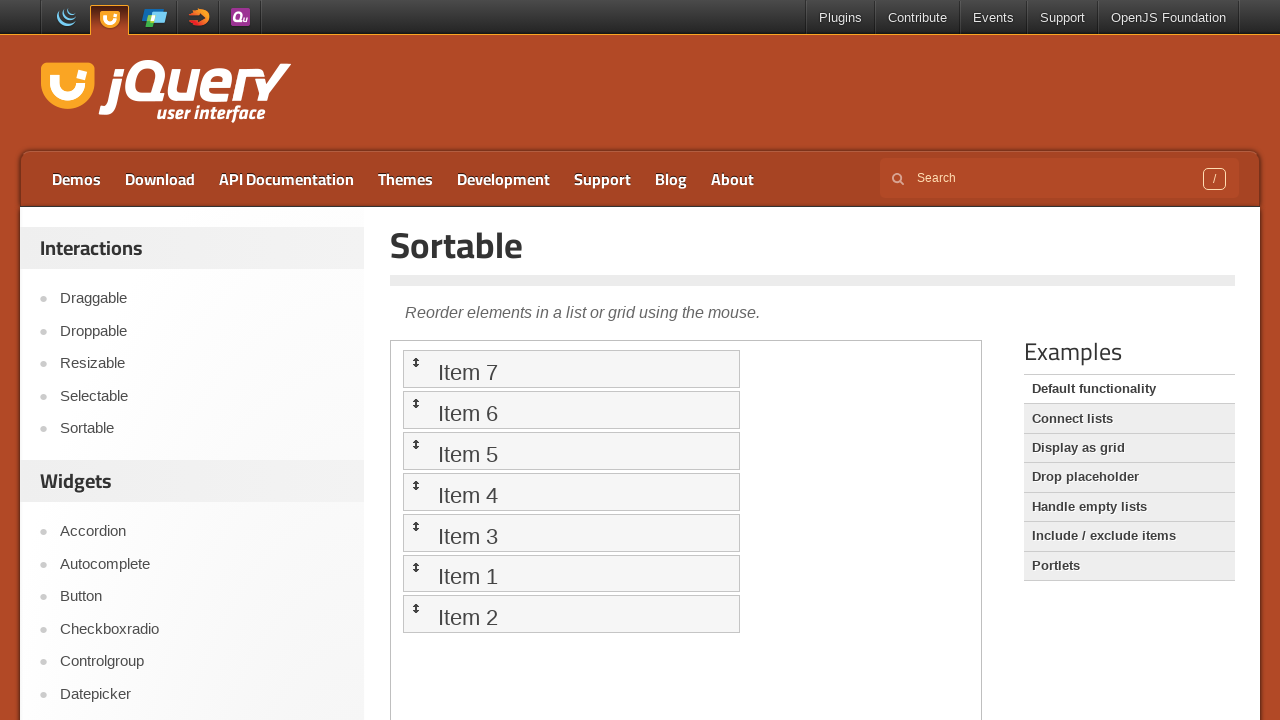

Located new item 7 after fifth drag
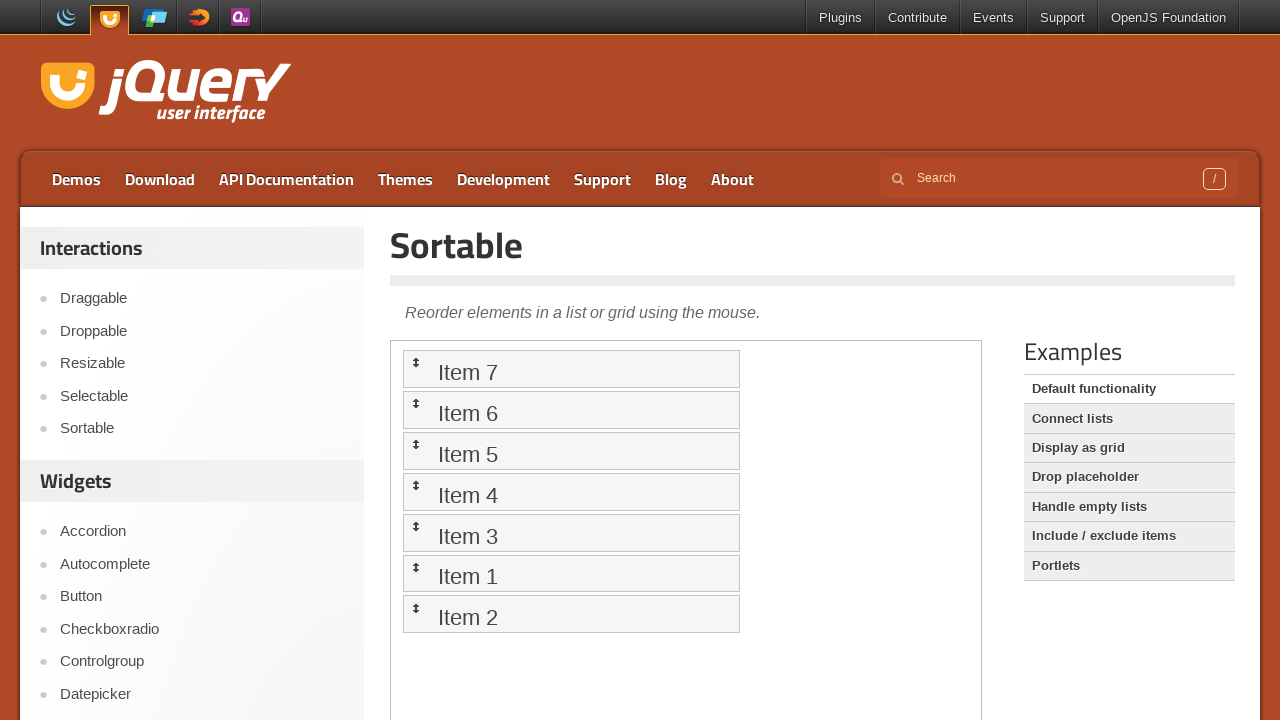

Located item 6 in sortable list
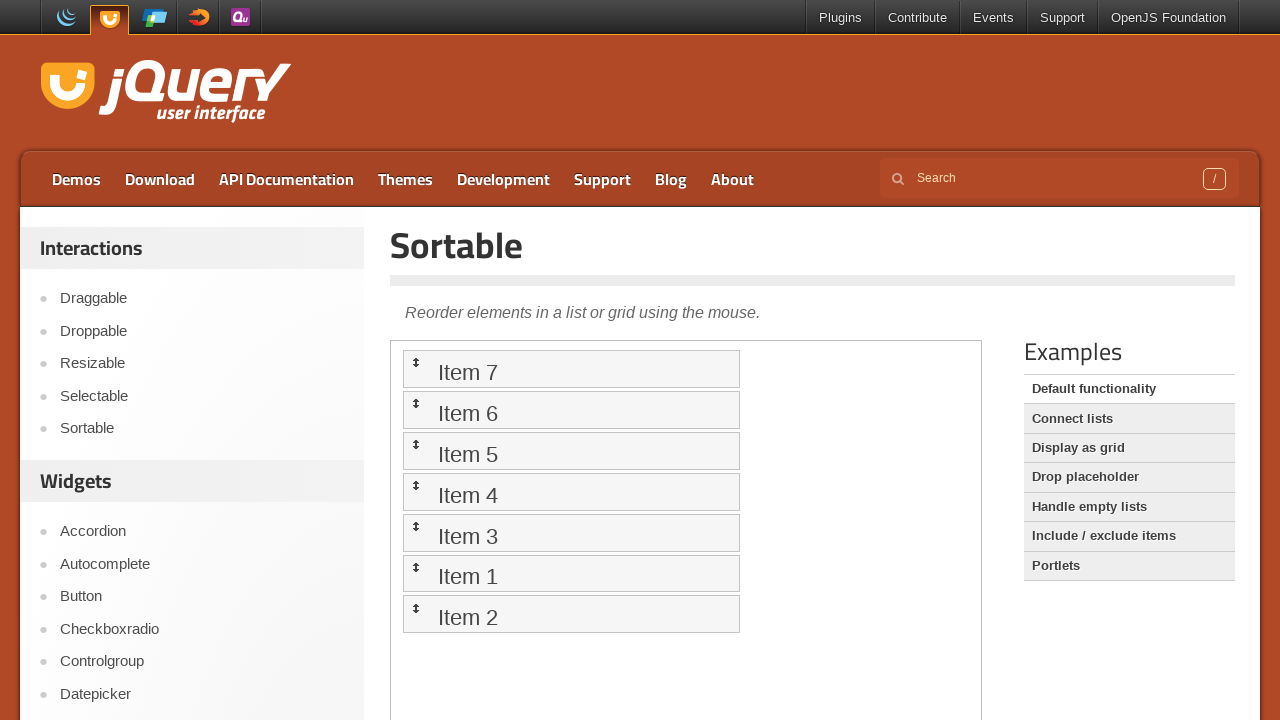

Dragged item 7 to position 6 at (571, 573)
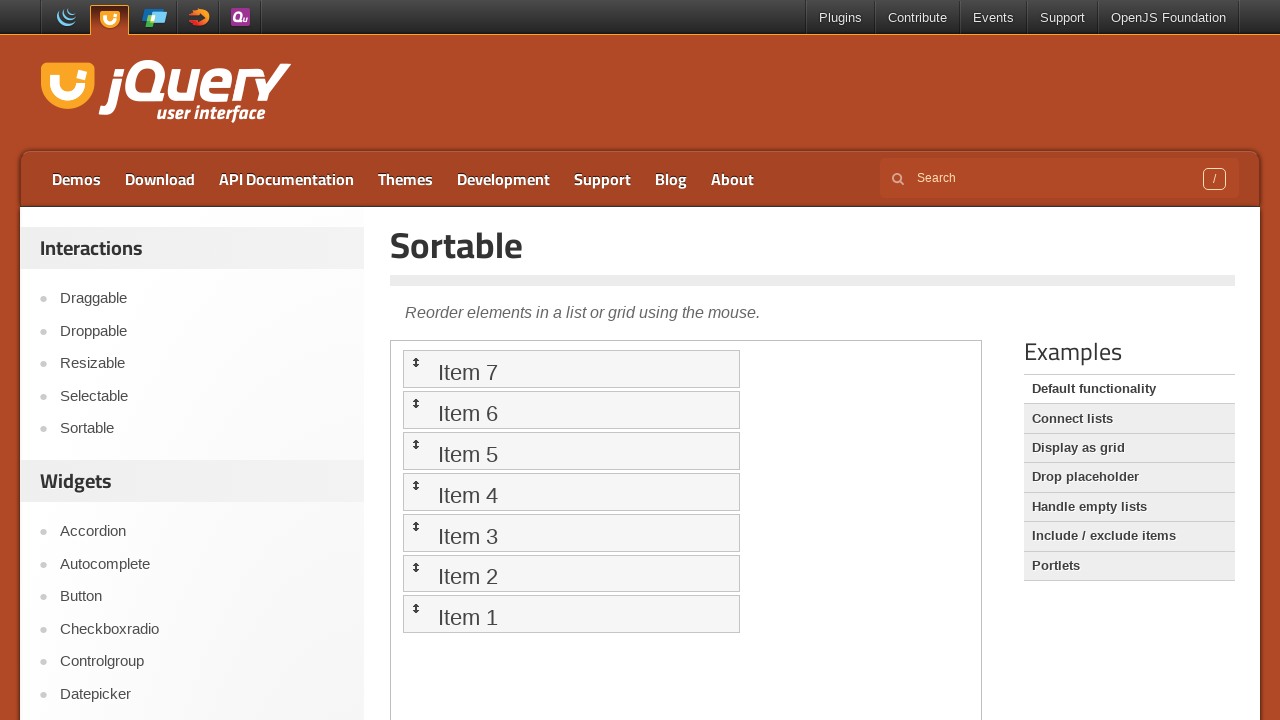

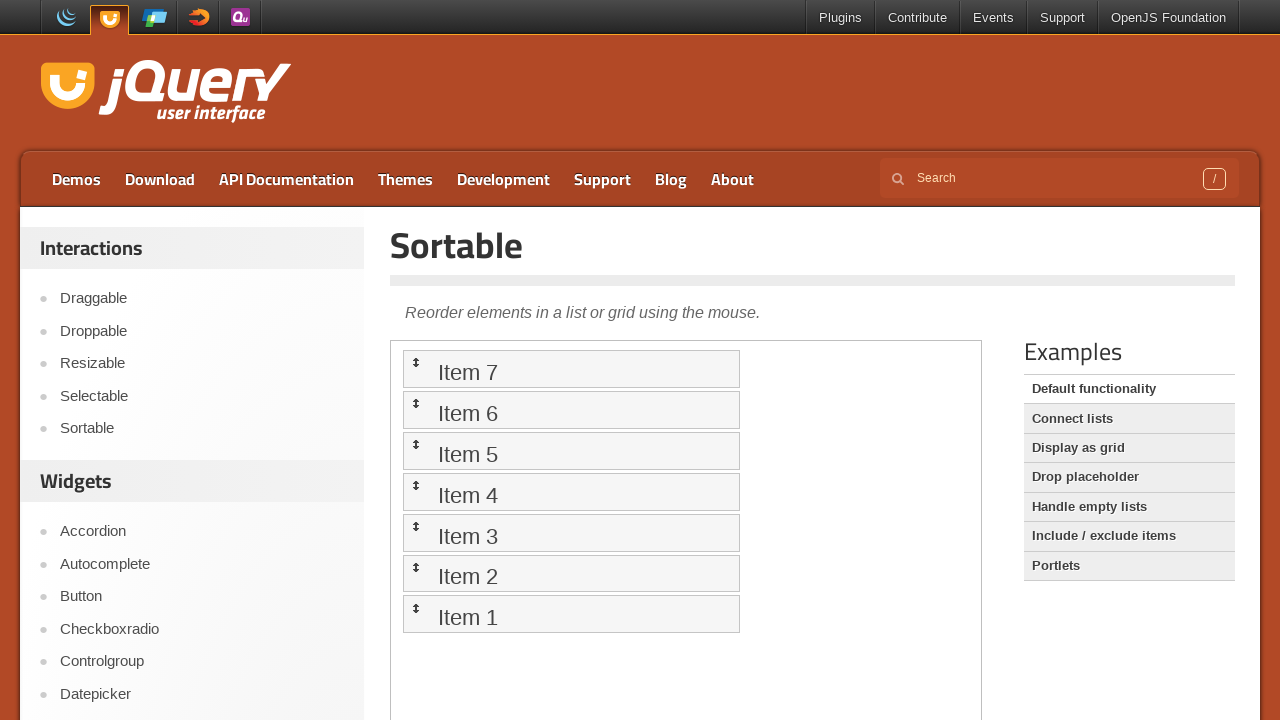